Tests marking individual todo items as complete by clicking their checkboxes

Starting URL: https://demo.playwright.dev/todomvc

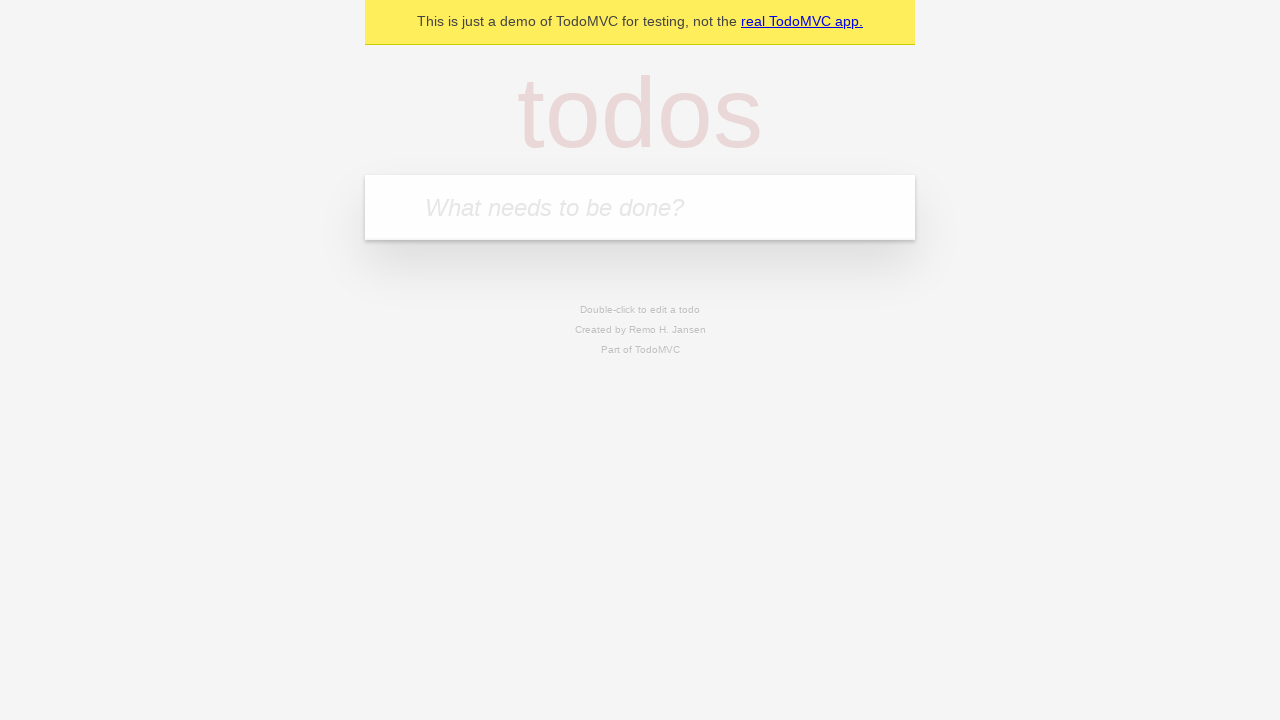

Filled todo input with 'buy some cheese' on internal:attr=[placeholder="What needs to be done?"i]
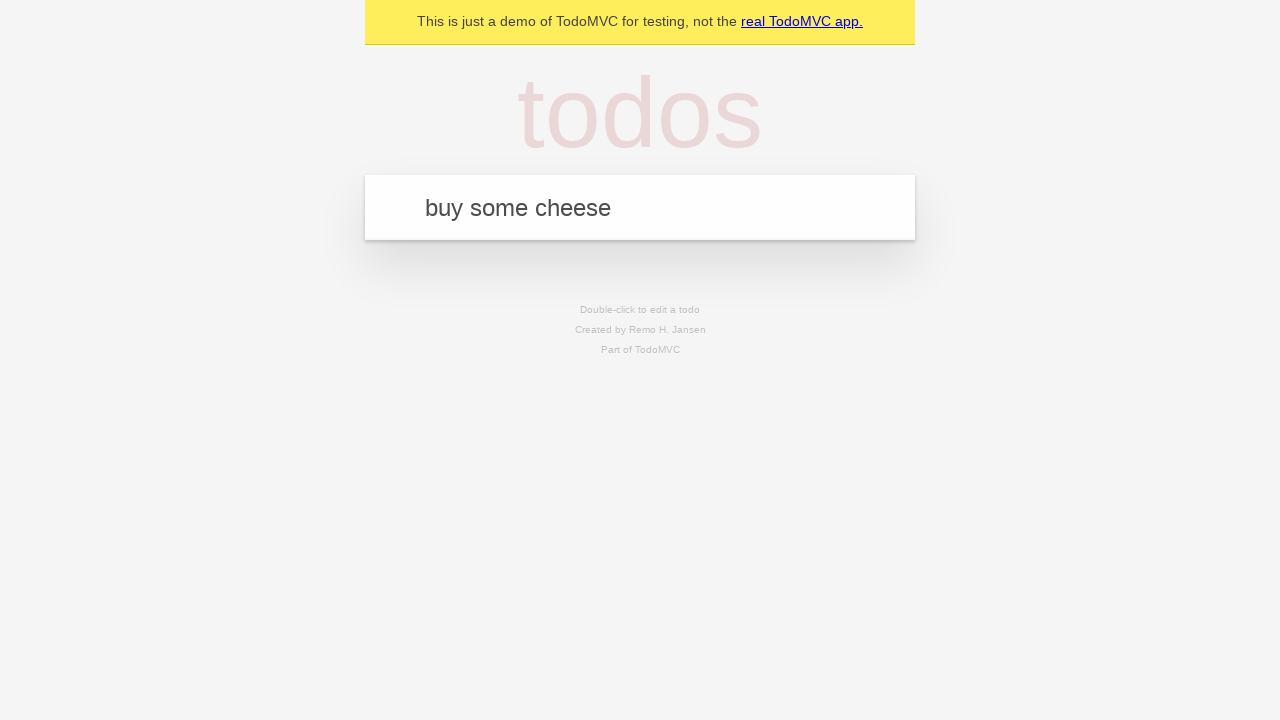

Pressed Enter to create first todo item on internal:attr=[placeholder="What needs to be done?"i]
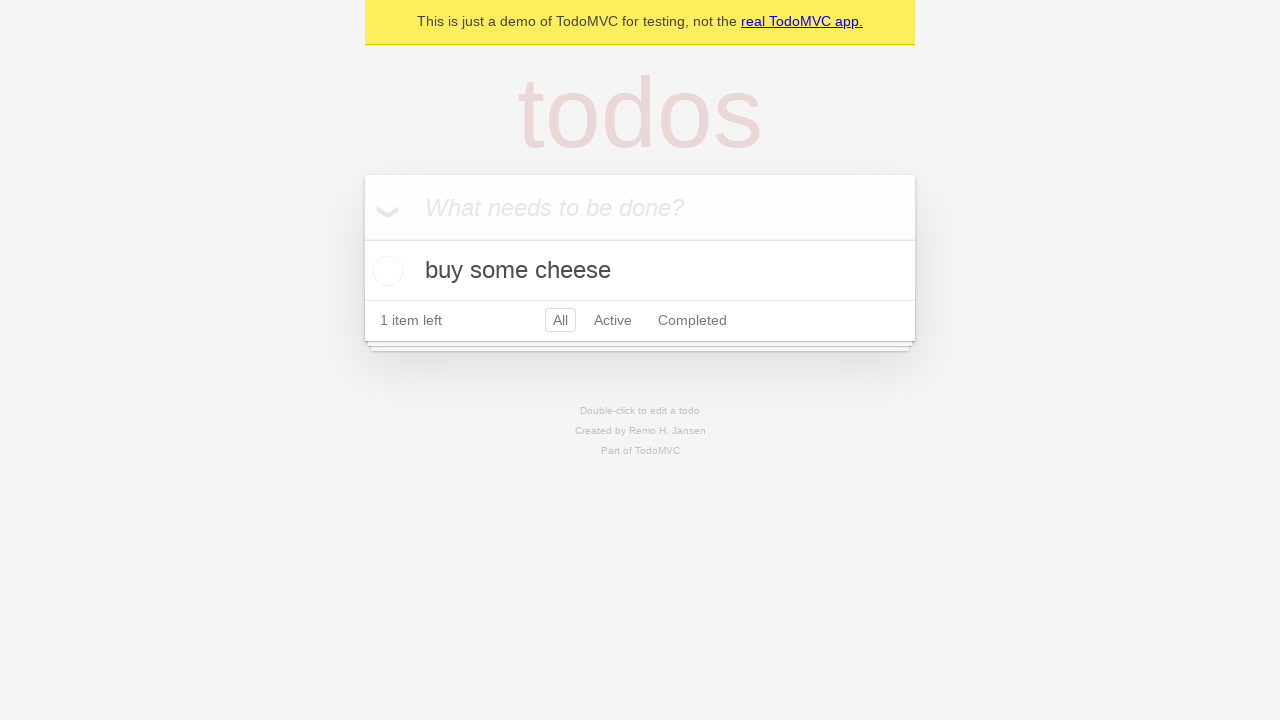

Filled todo input with 'feed the cat' on internal:attr=[placeholder="What needs to be done?"i]
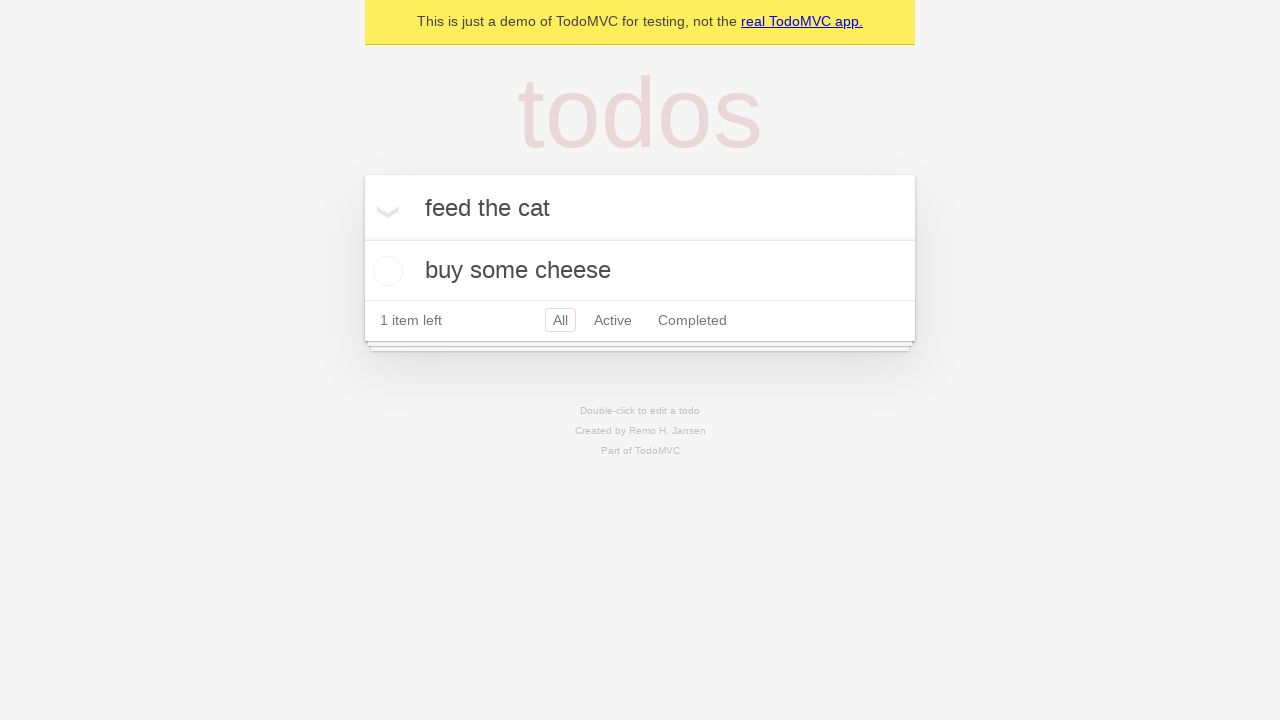

Pressed Enter to create second todo item on internal:attr=[placeholder="What needs to be done?"i]
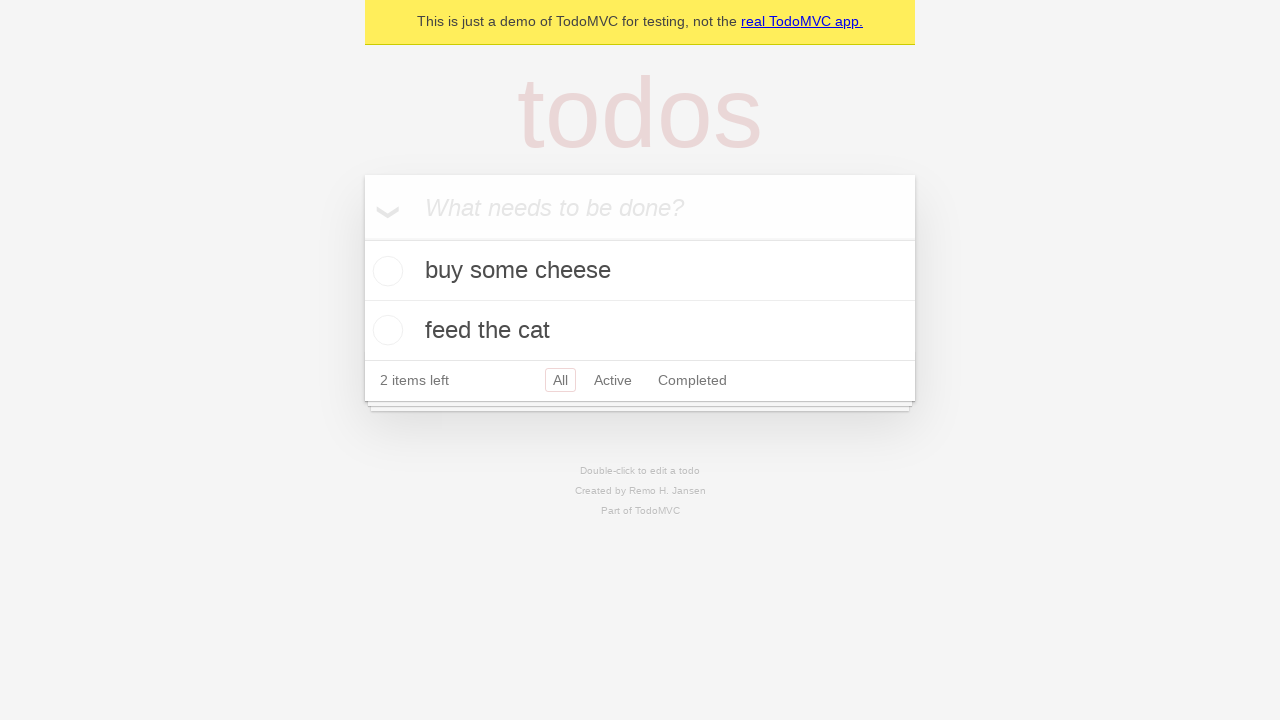

Todo items loaded and became visible
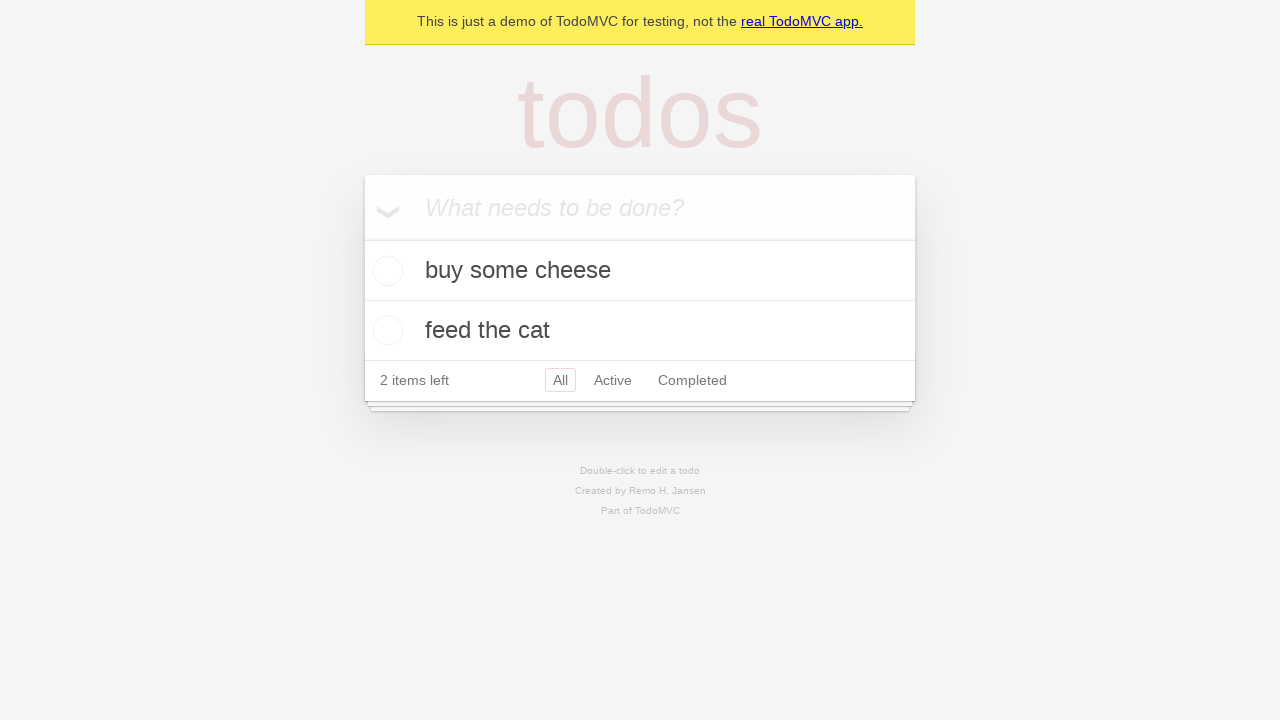

Marked first todo item 'buy some cheese' as complete at (385, 271) on internal:testid=[data-testid="todo-item"s] >> nth=0 >> internal:role=checkbox
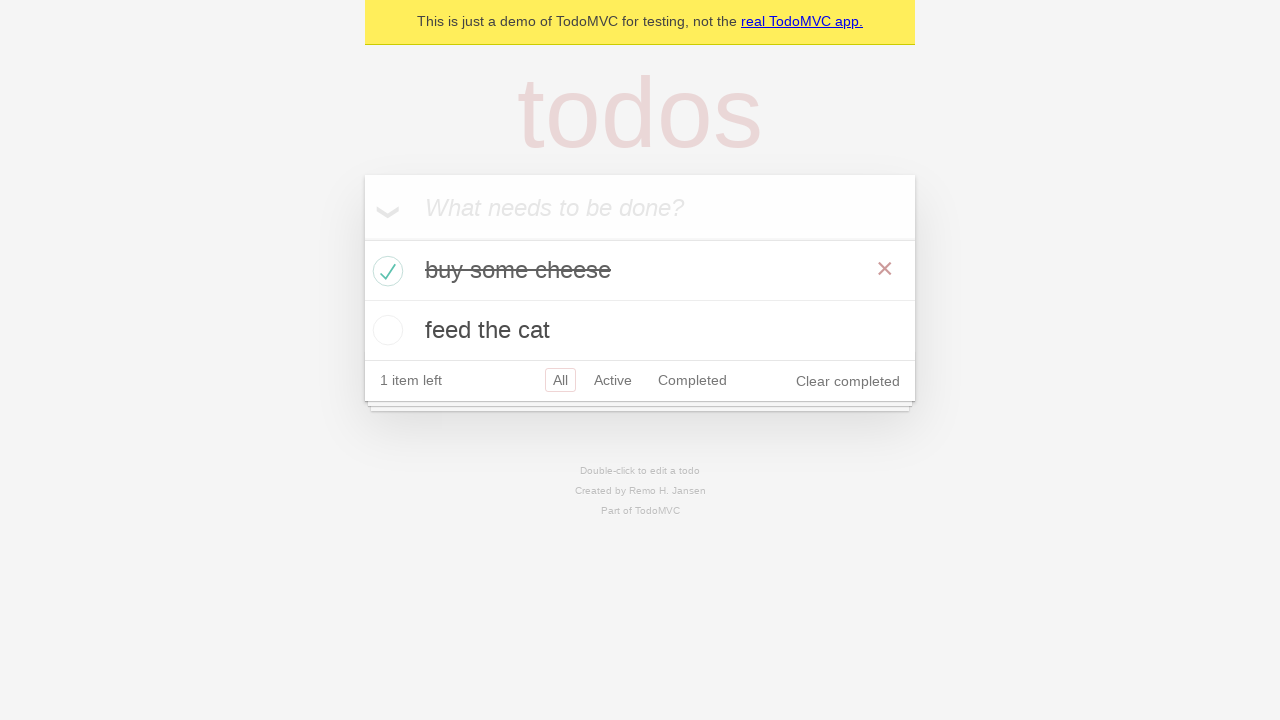

Marked second todo item 'feed the cat' as complete at (385, 330) on internal:testid=[data-testid="todo-item"s] >> nth=1 >> internal:role=checkbox
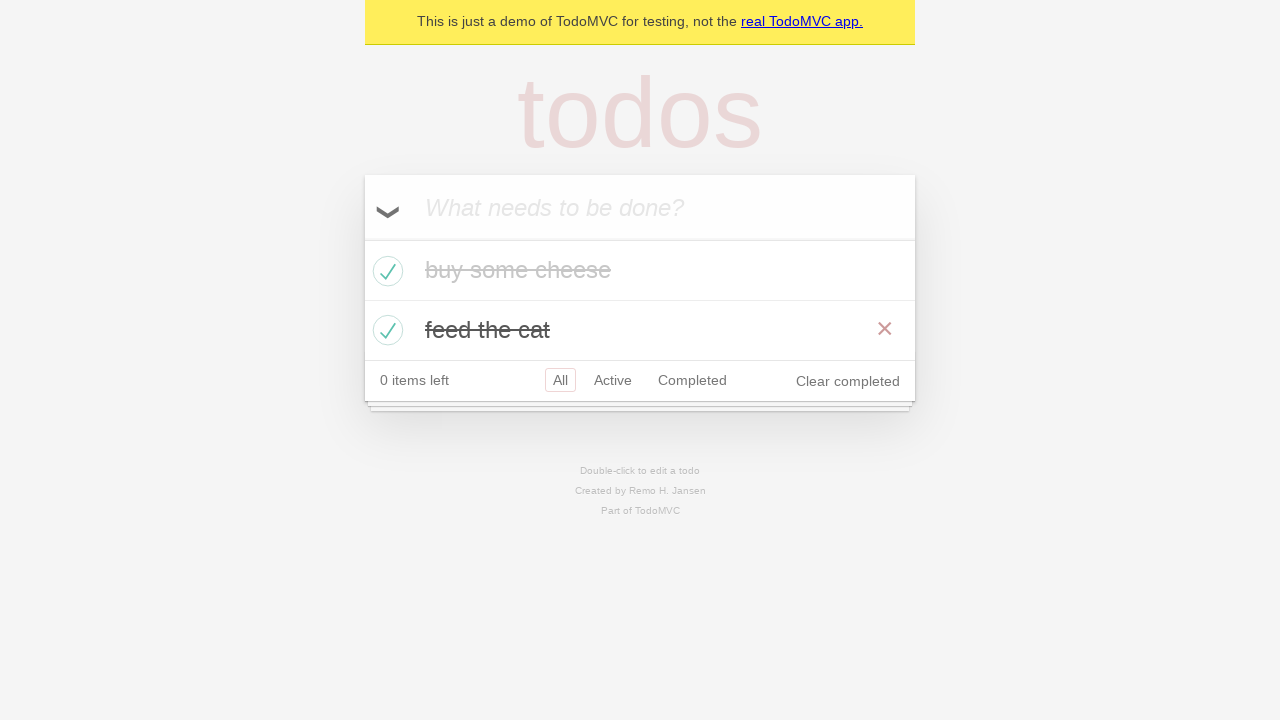

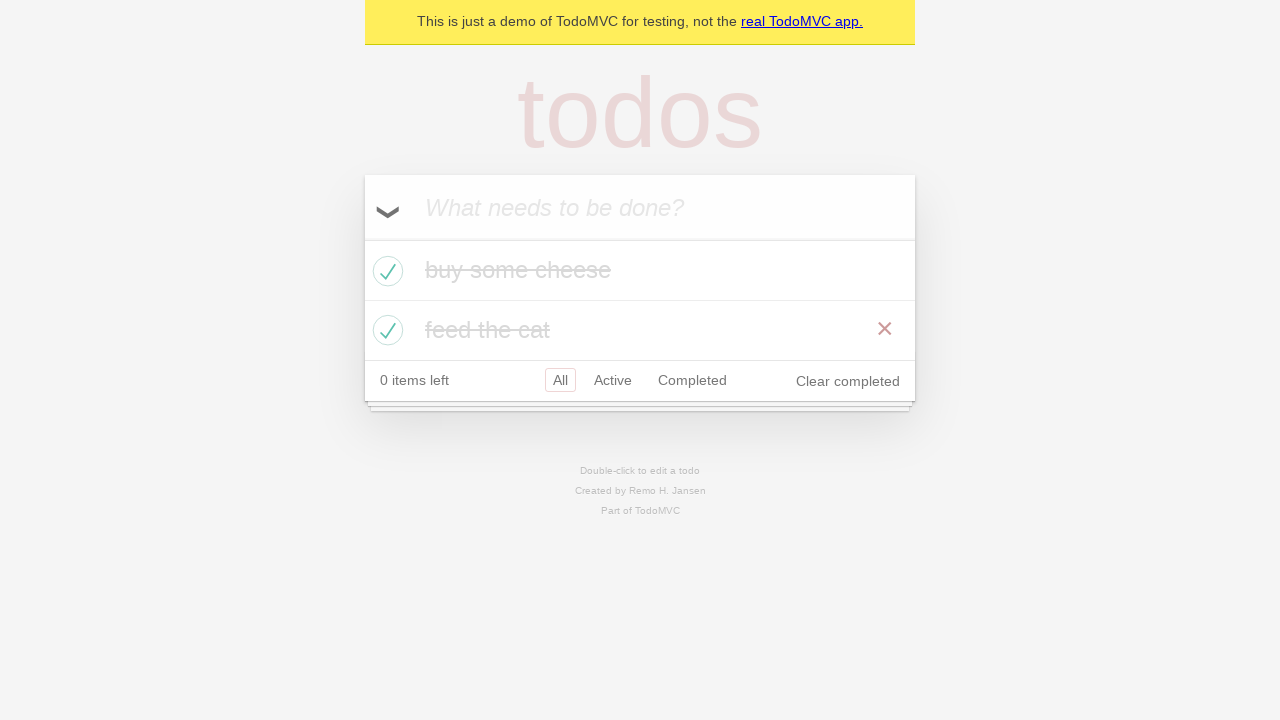